Tests the add-to-cart functionality on an e-commerce demo site by clicking the add to cart button for a product and verifying the cart opens with the correct product displayed.

Starting URL: https://www.bstackdemo.com

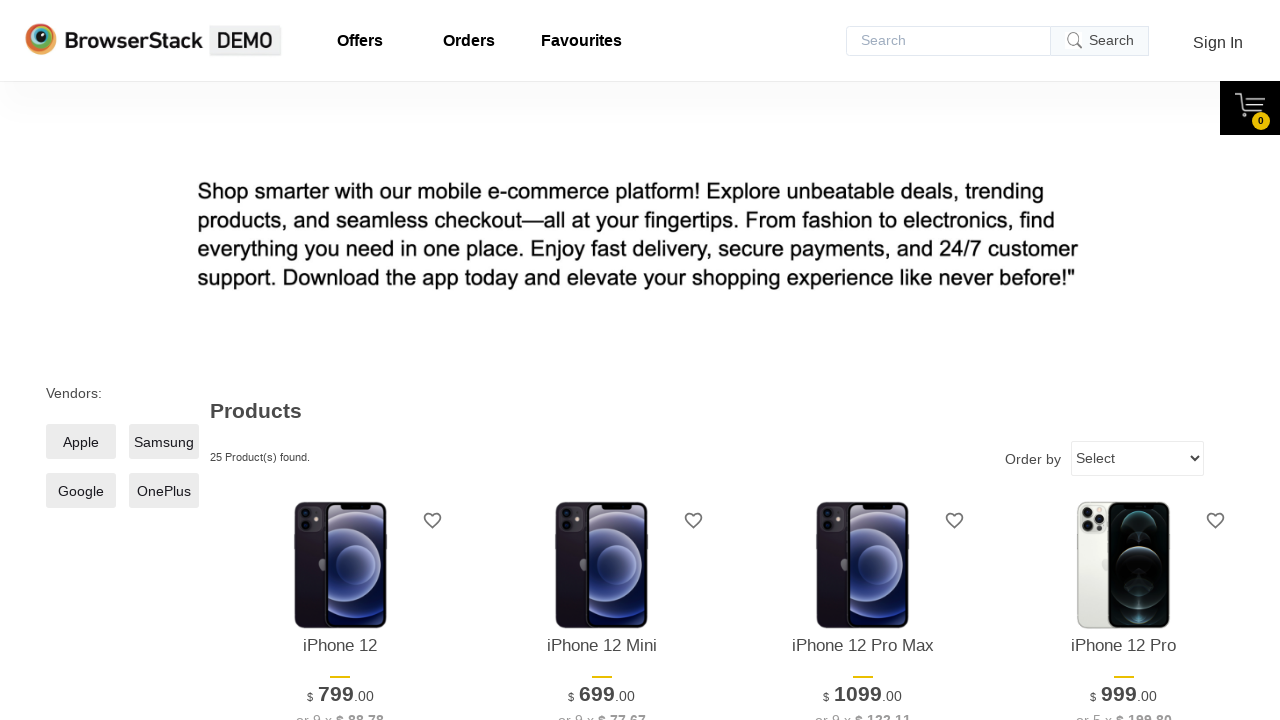

Verified page title contains 'StackDemo'
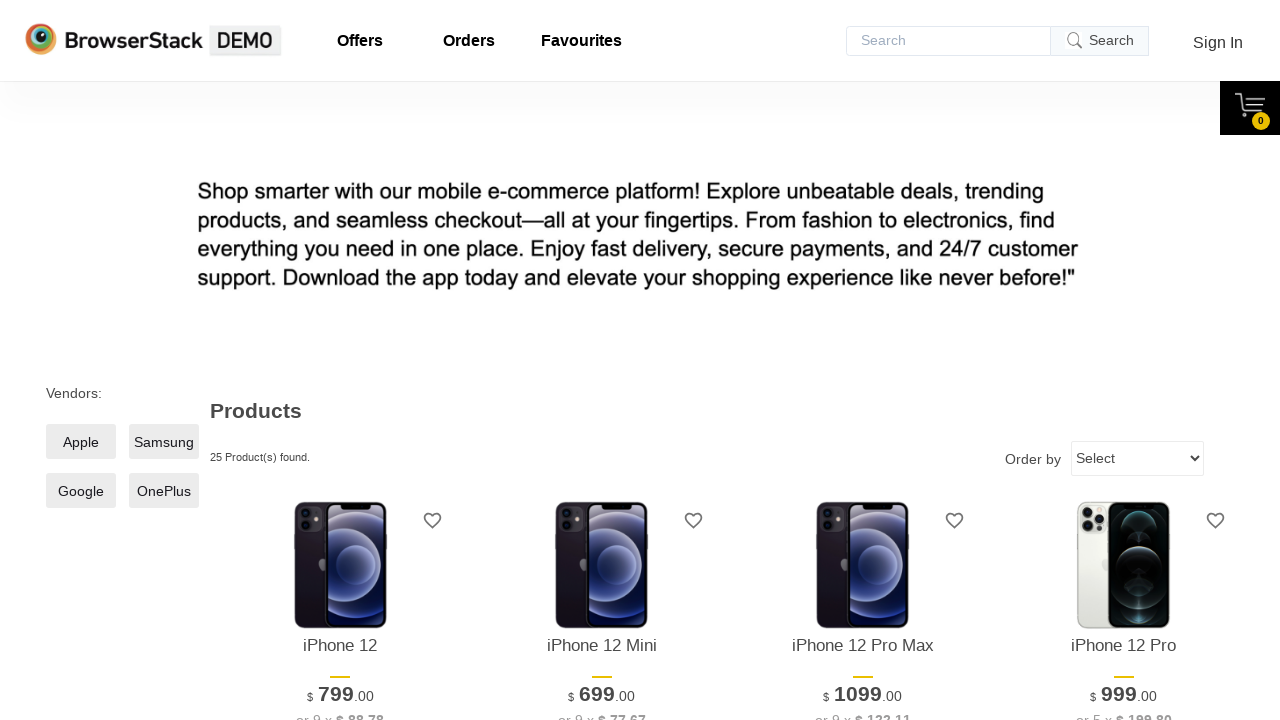

Retrieved product name from main page
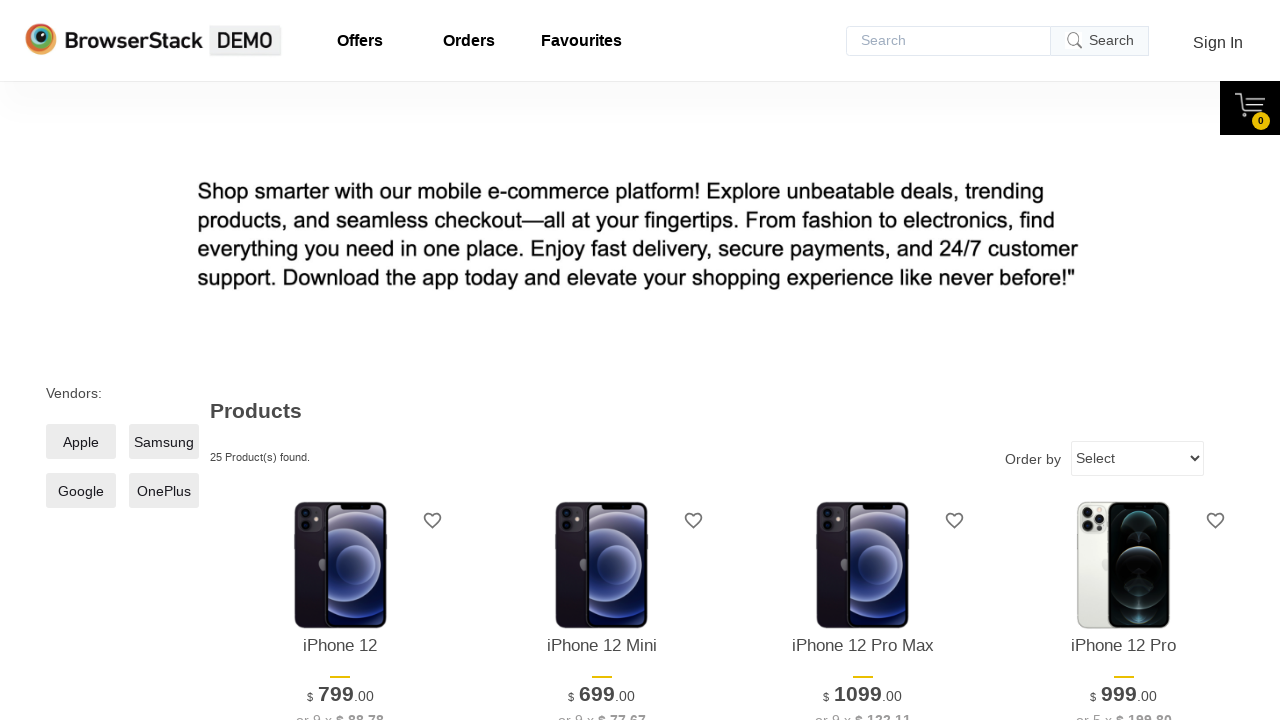

Clicked add to cart button for first product at (340, 361) on xpath=//*[@id='1']/div[4]
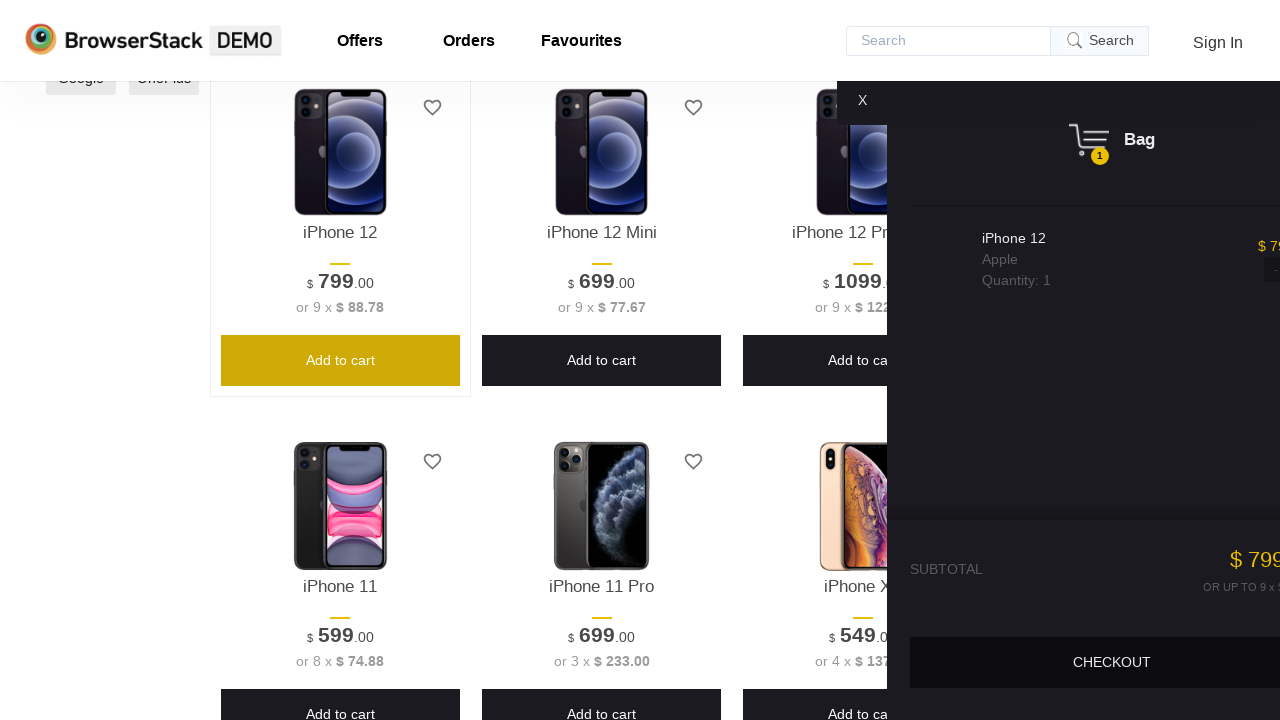

Cart panel became visible
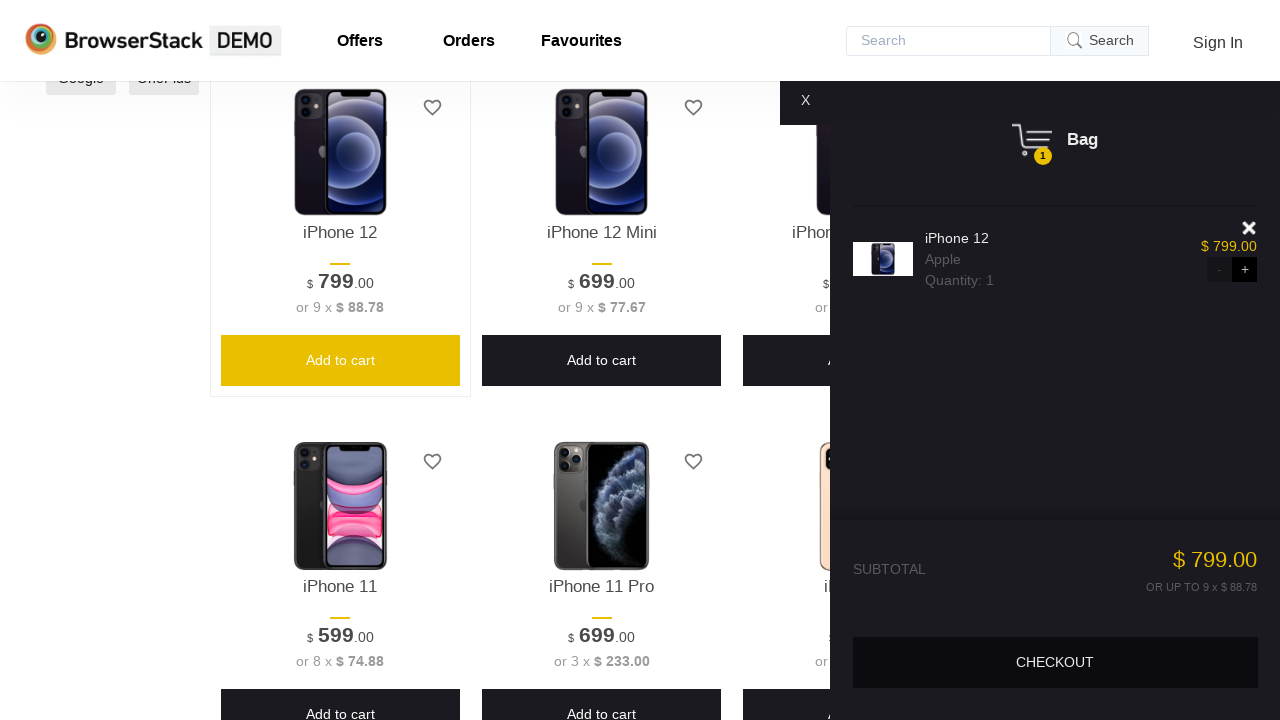

Verified cart panel is visible
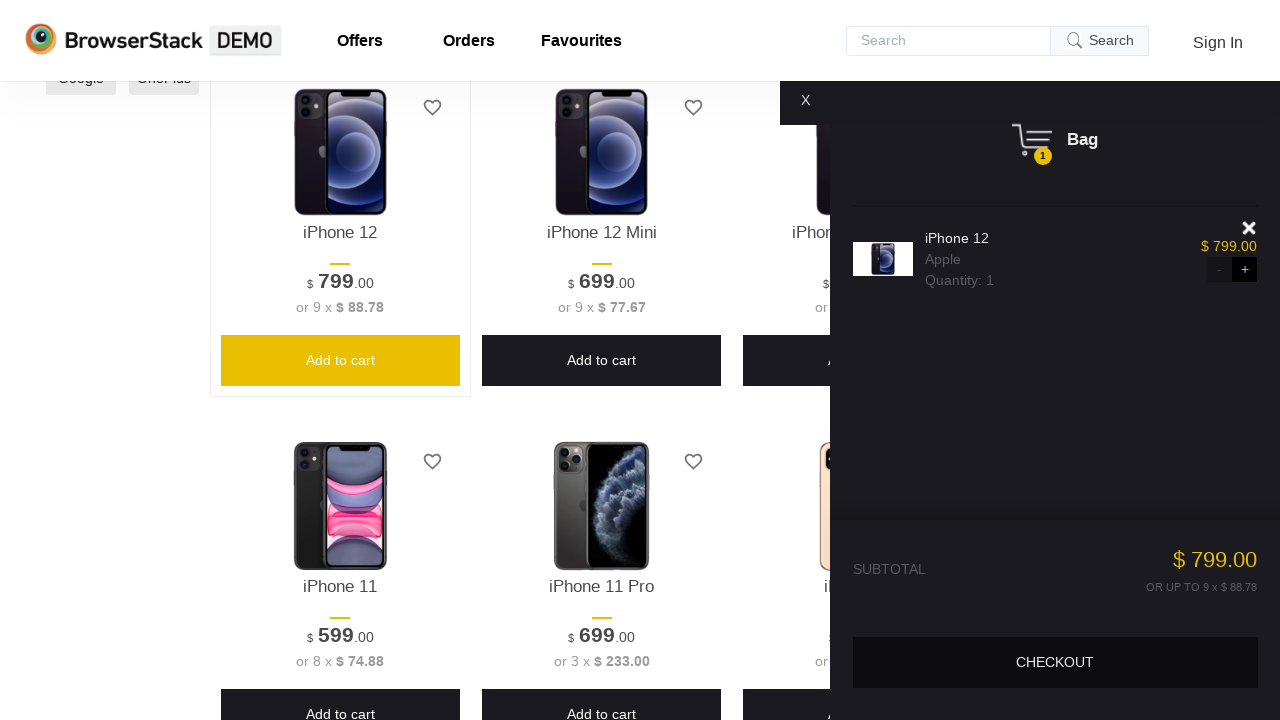

Retrieved product name from cart panel
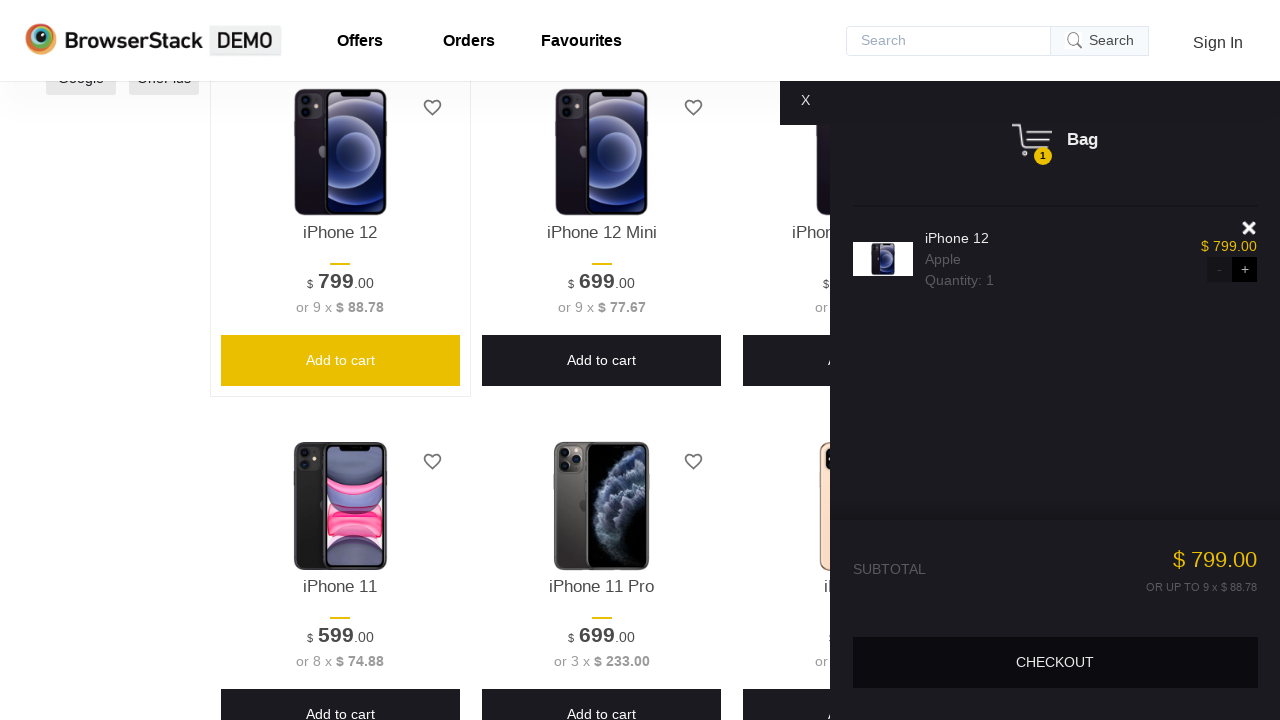

Verified product in cart matches product from main page
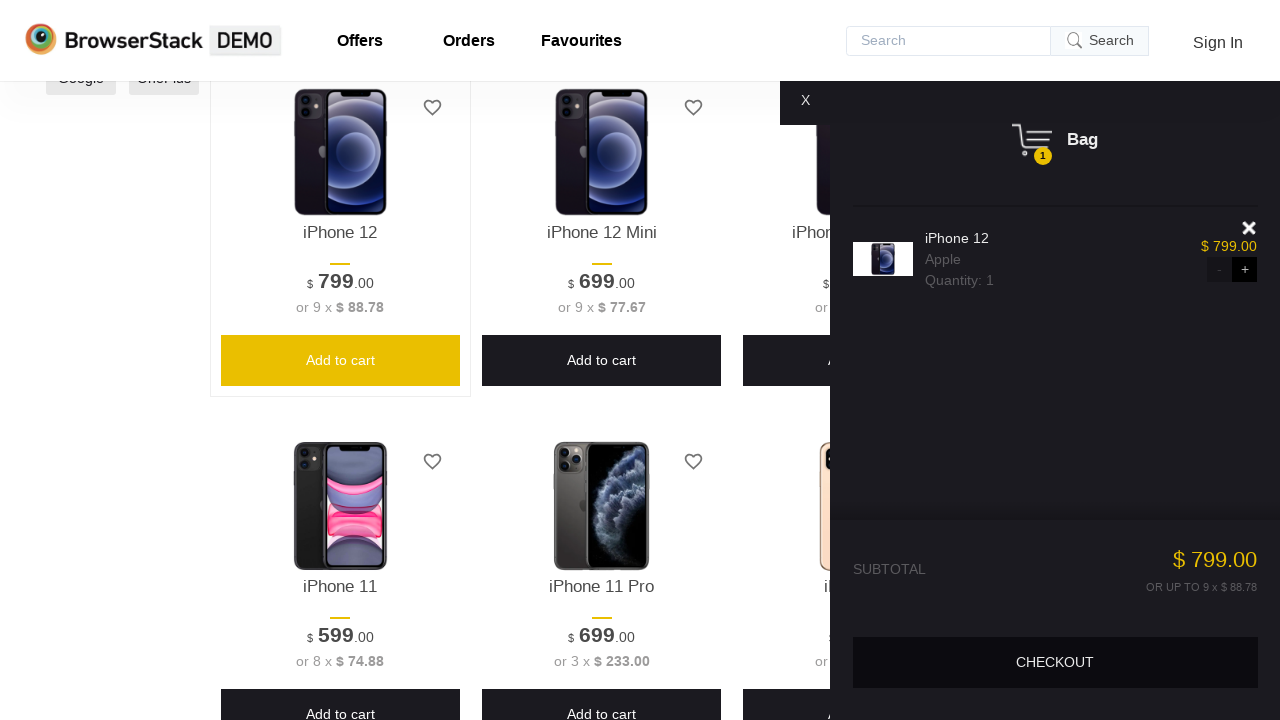

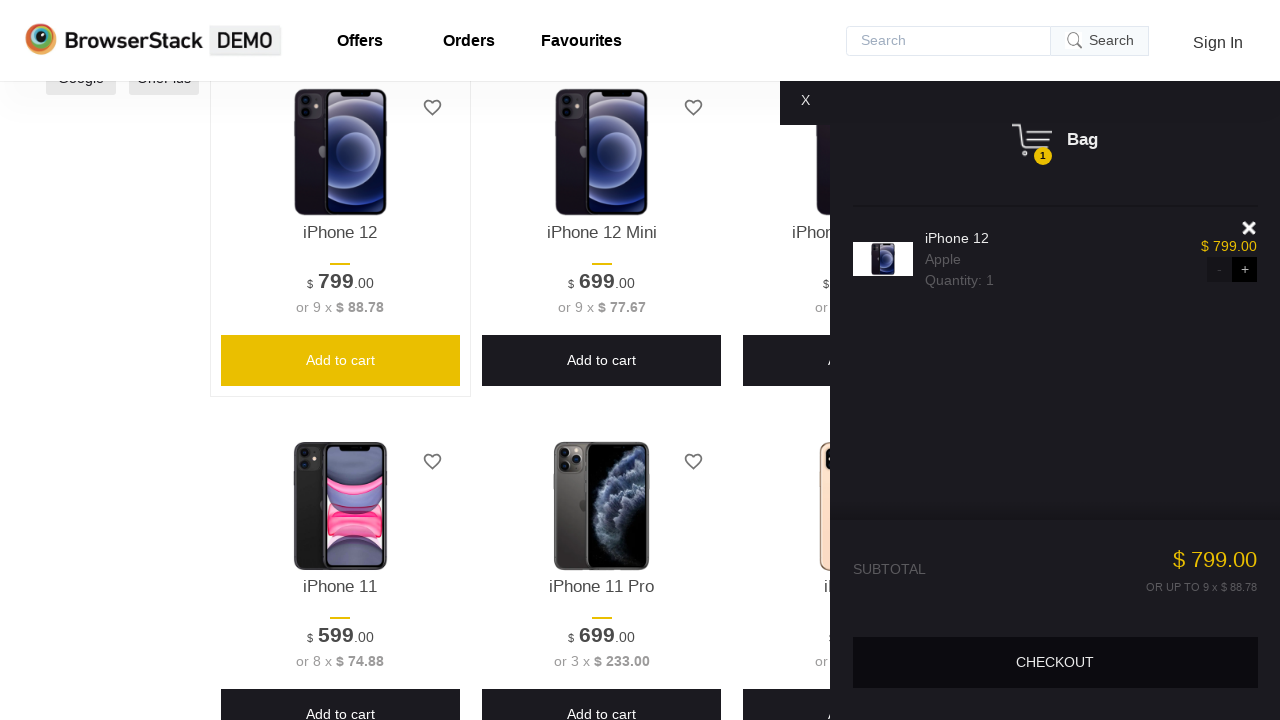